Tests a simple registration form by filling in first name, last name, email, and phone number fields, submitting the form, and handling the confirmation alert.

Starting URL: https://v1.training-support.net/selenium/simple-form

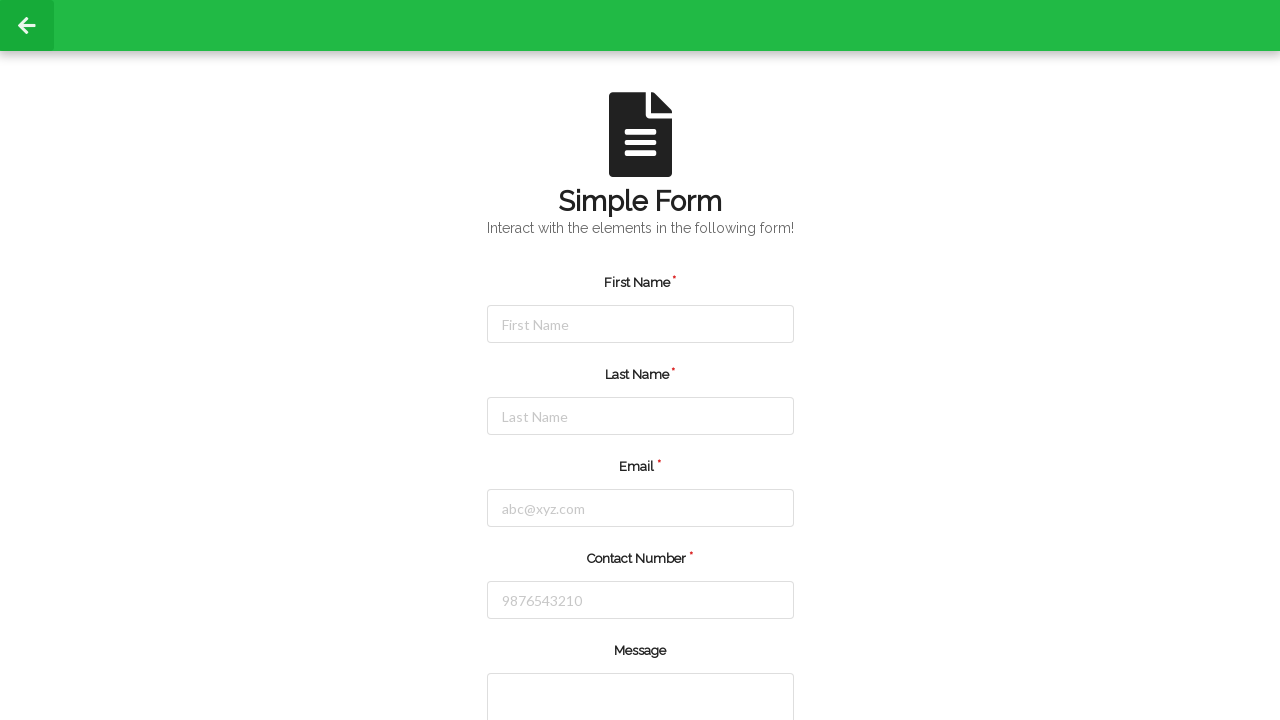

Filled in first name field with 'Michael' on #firstName
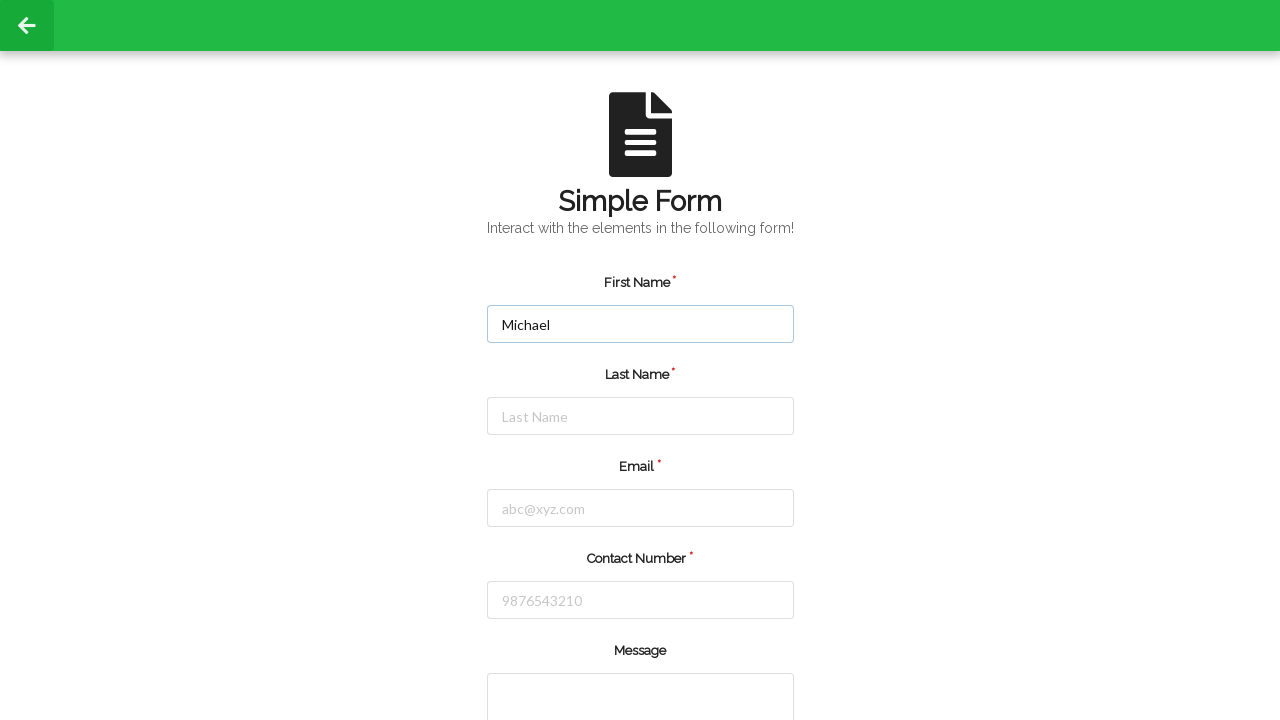

Filled in last name field with 'Thompson' on #lastName
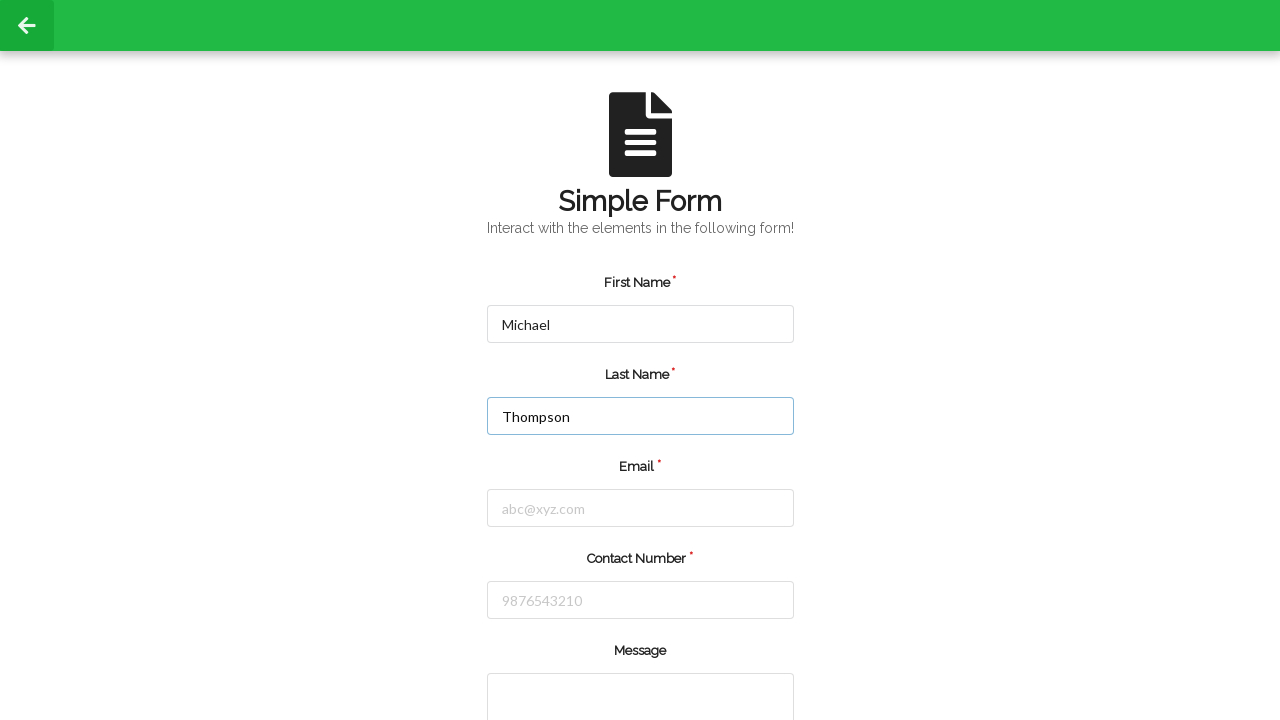

Filled in email field with 'michael.thompson@example.com' on #email
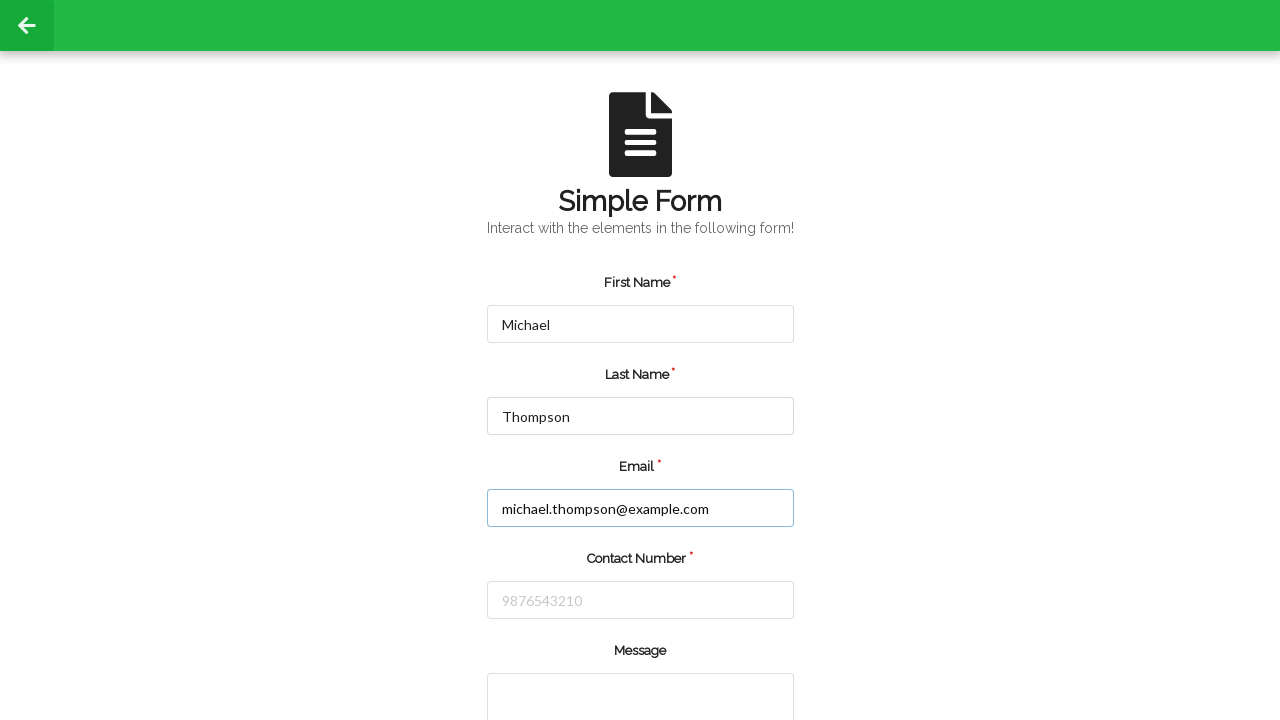

Filled in phone number field with '5551234567' on #number
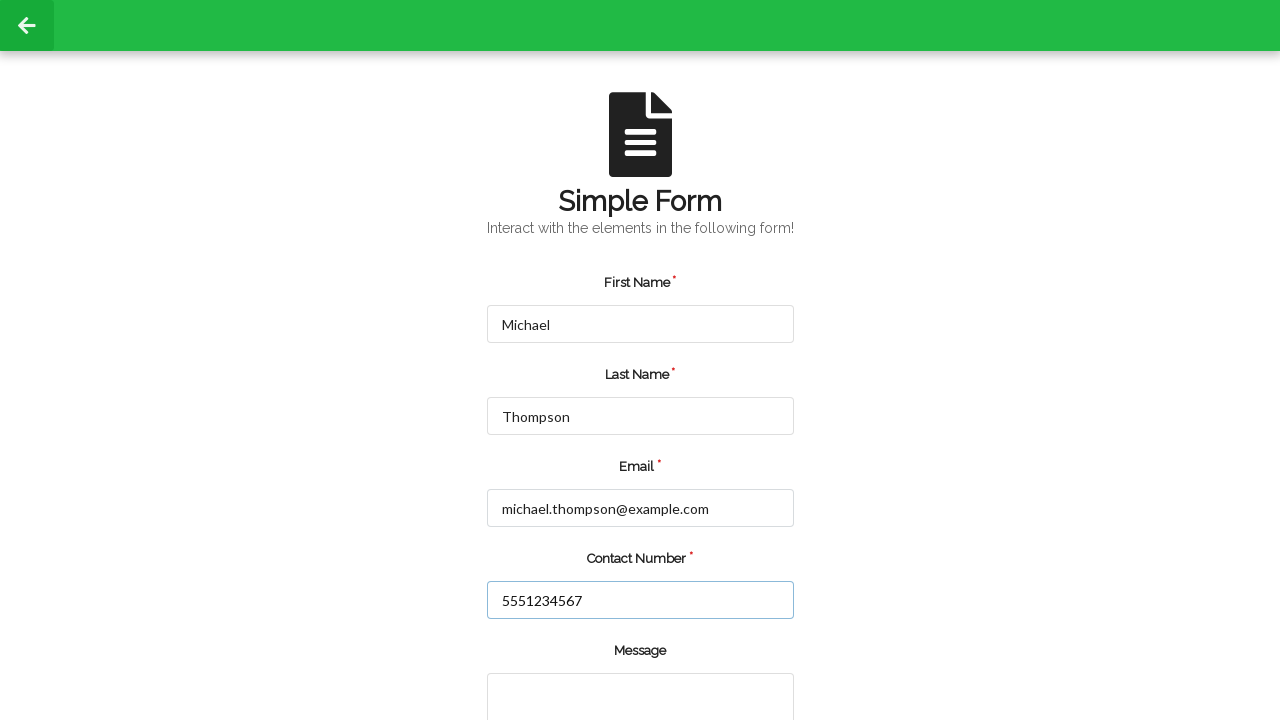

Clicked the submit button at (558, 660) on input.green
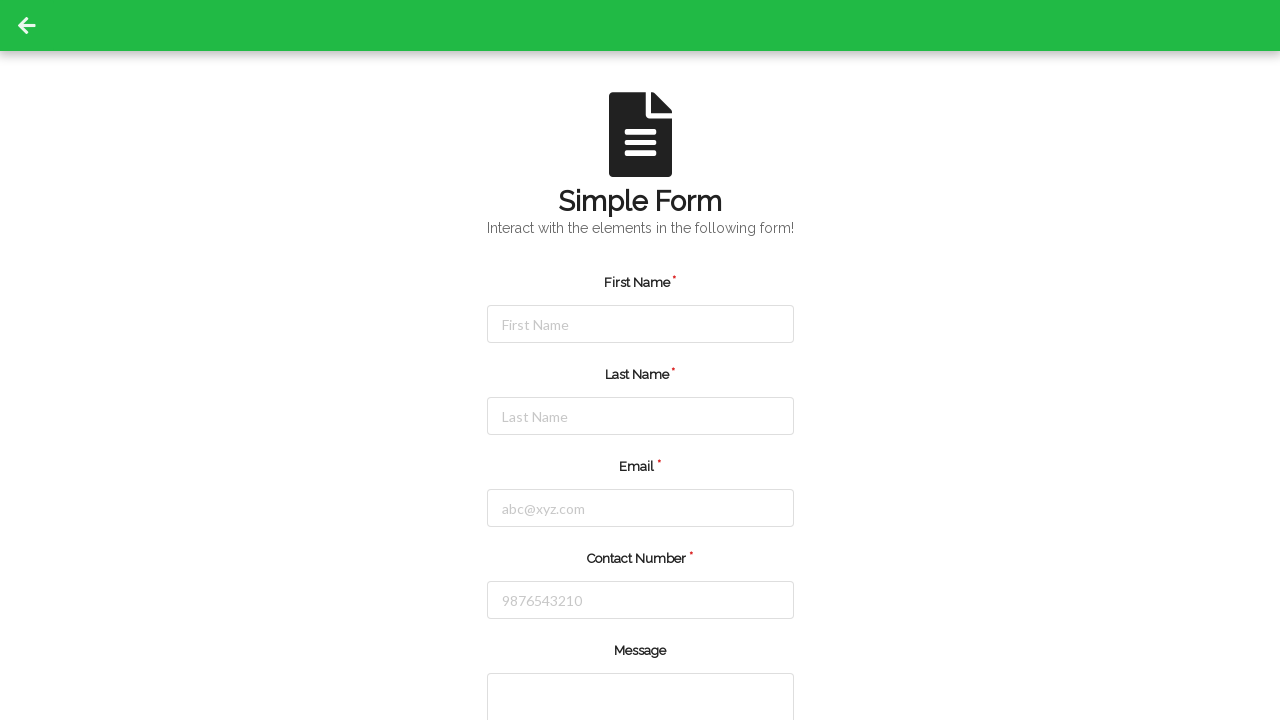

Set up dialog handler to accept alerts
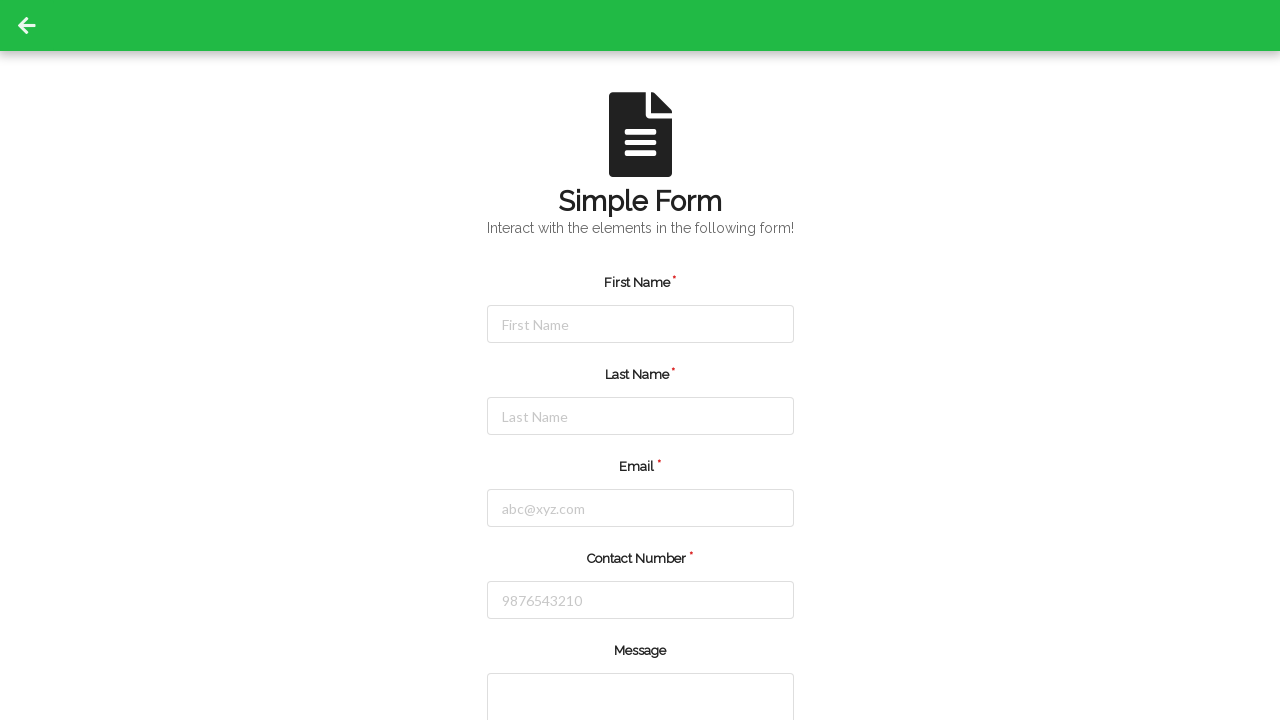

Waited for alert confirmation dialog
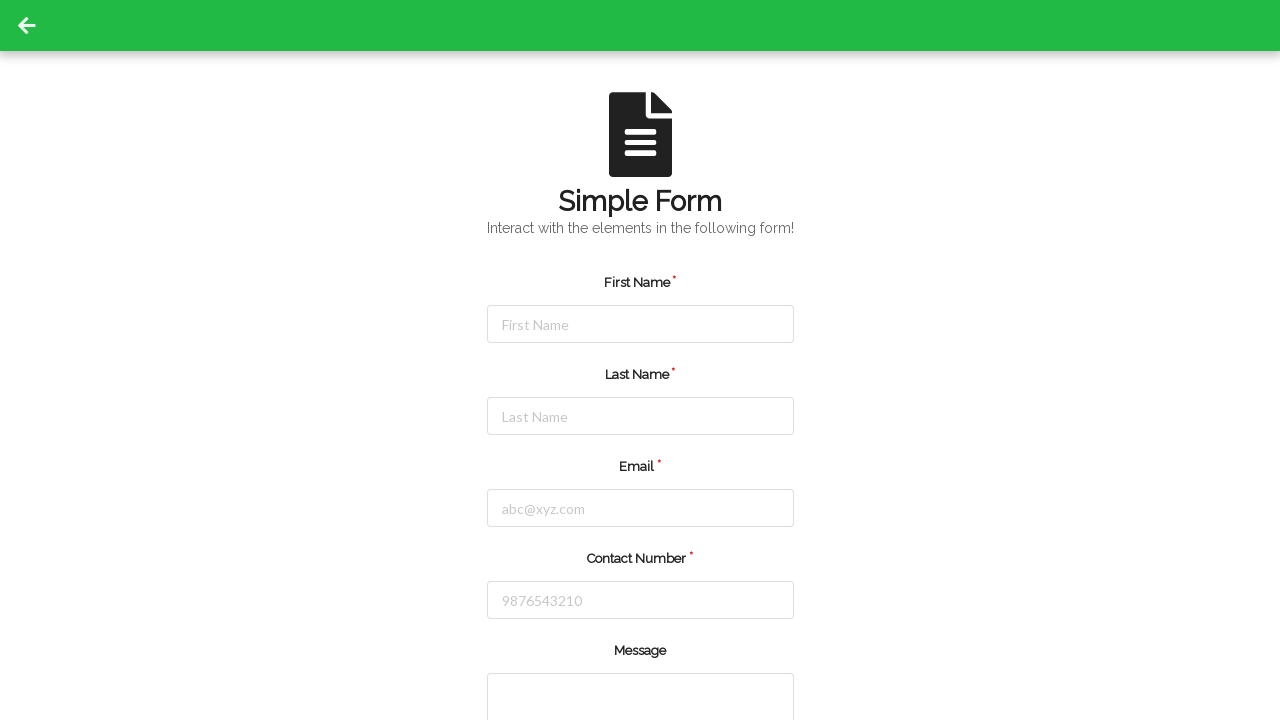

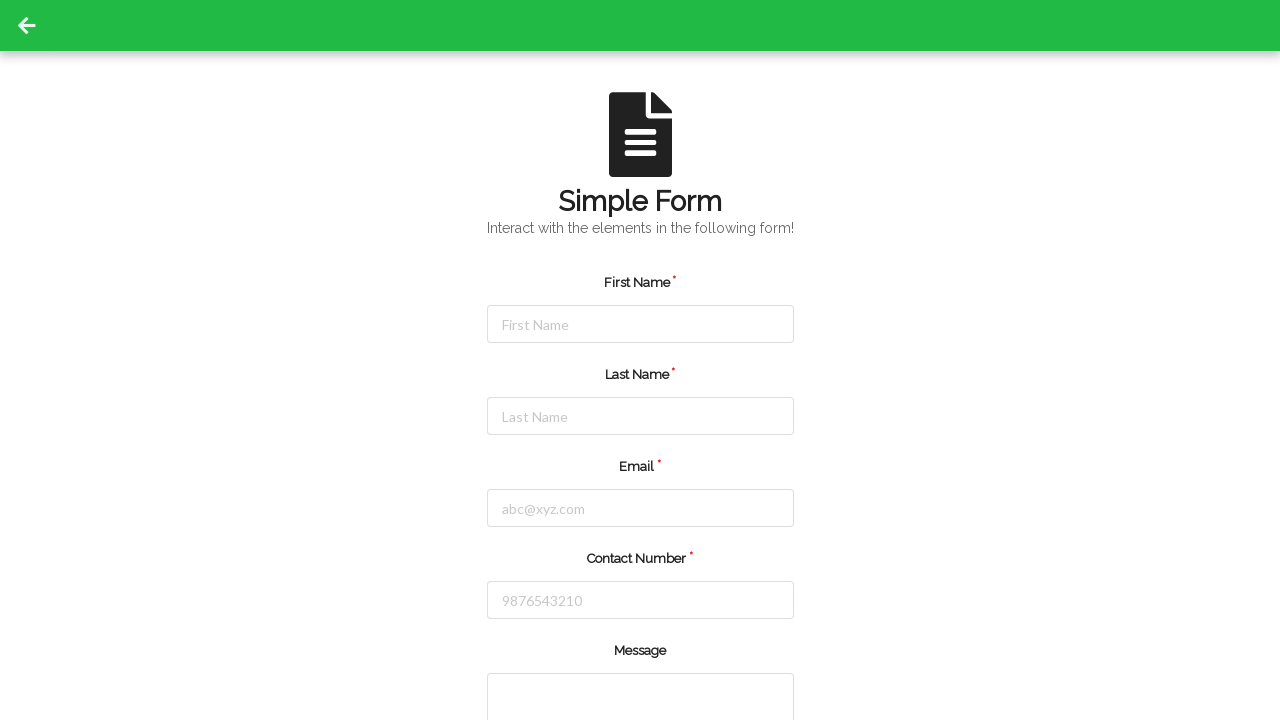